Tests drag and drop functionality within an iframe by dragging an element from source to target location

Starting URL: https://jqueryui.com/droppable/

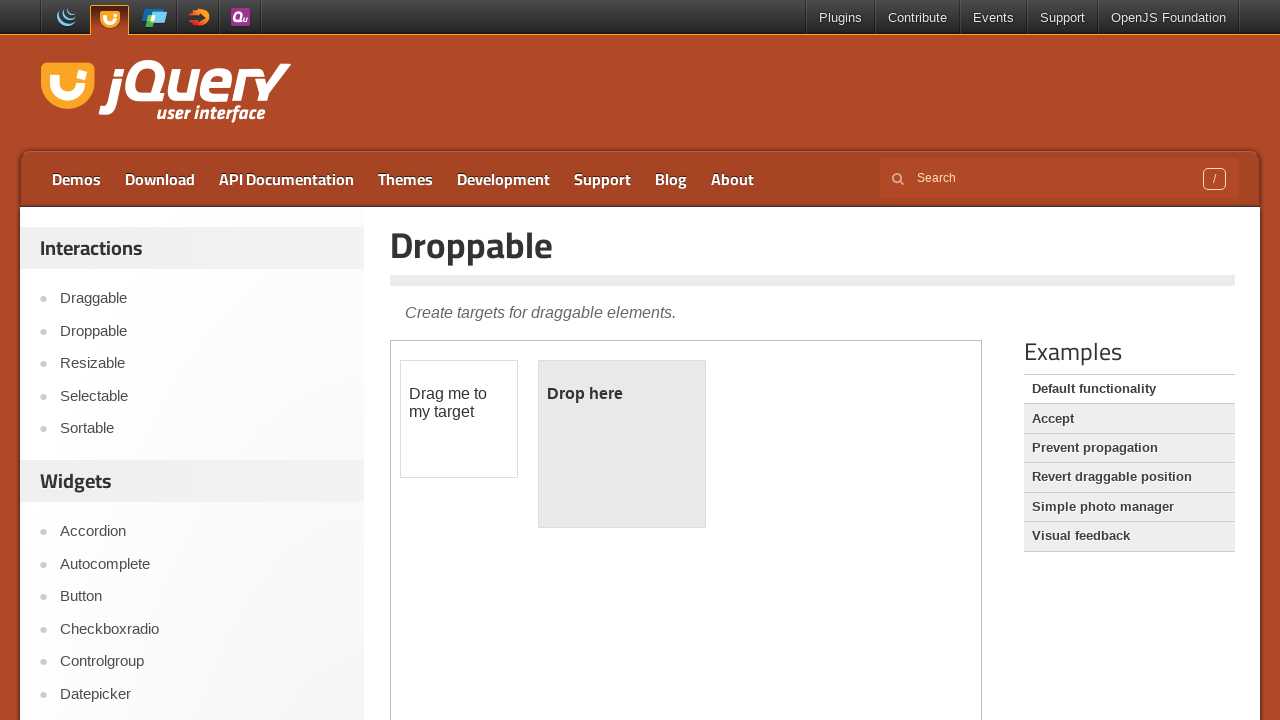

Located iframe with demo-frame class containing drag and drop demo
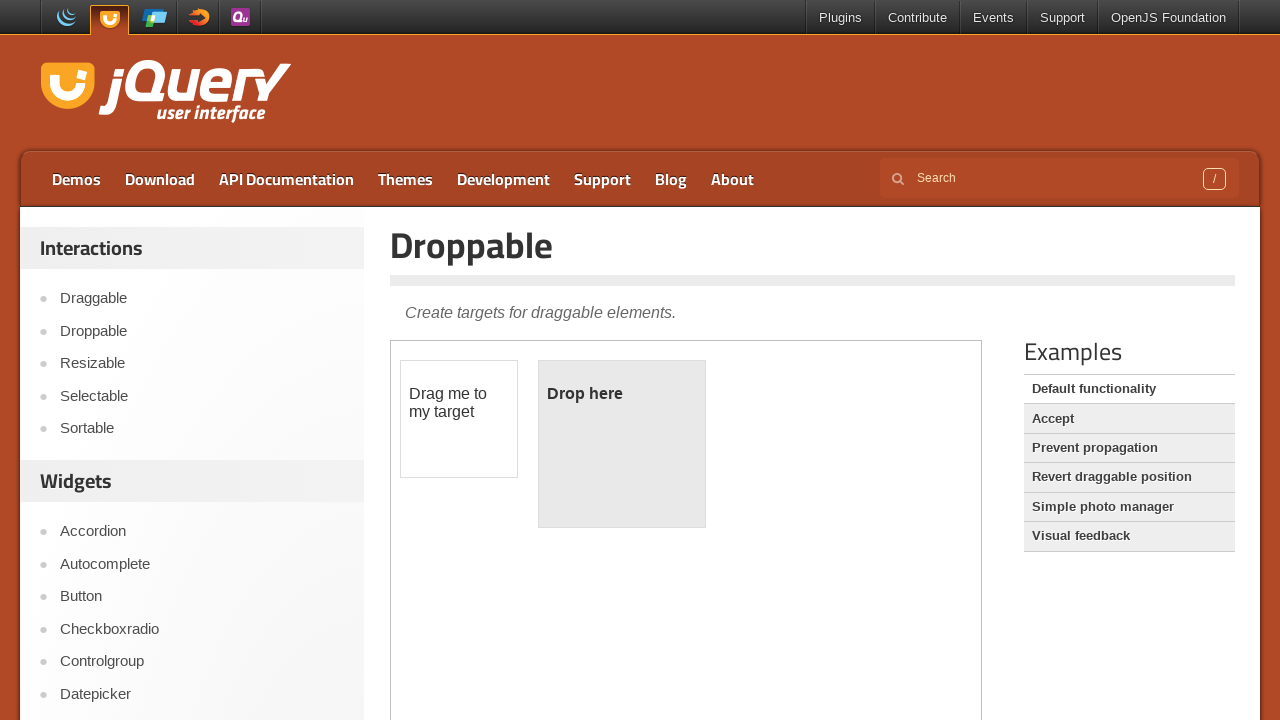

Located draggable element with ID 'draggable' within iframe
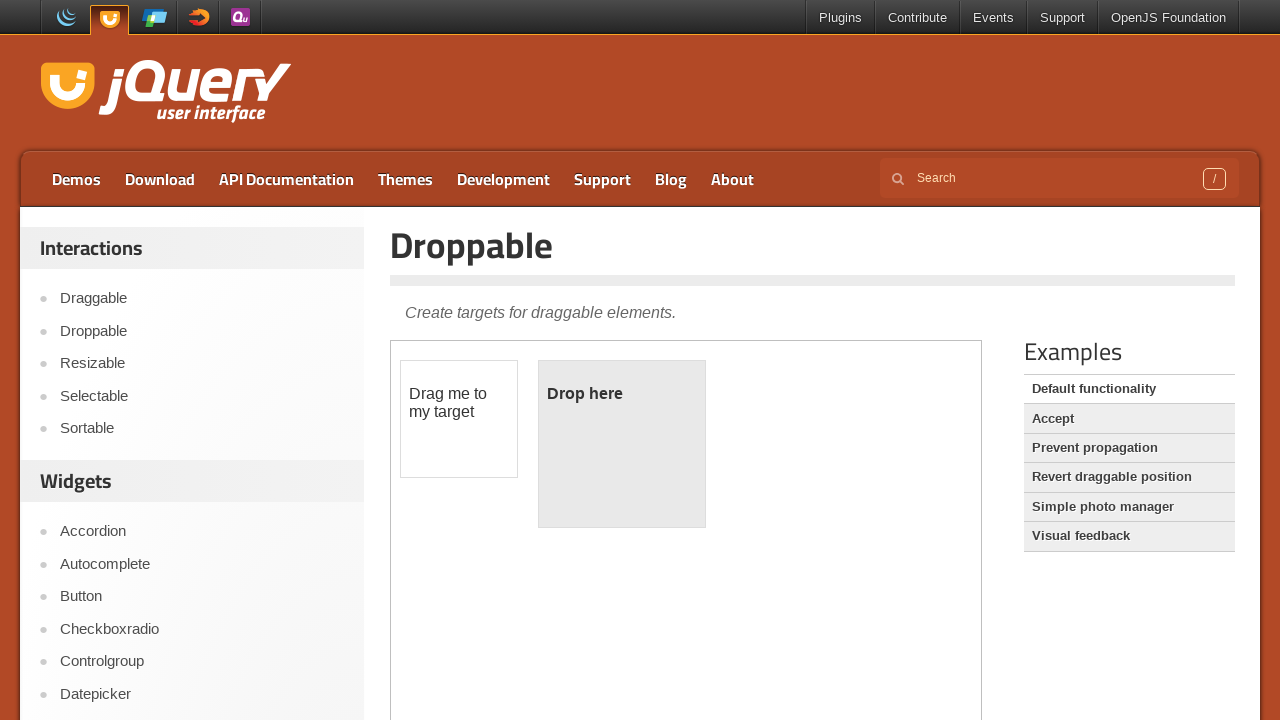

Located droppable element with ID 'droppable' within iframe
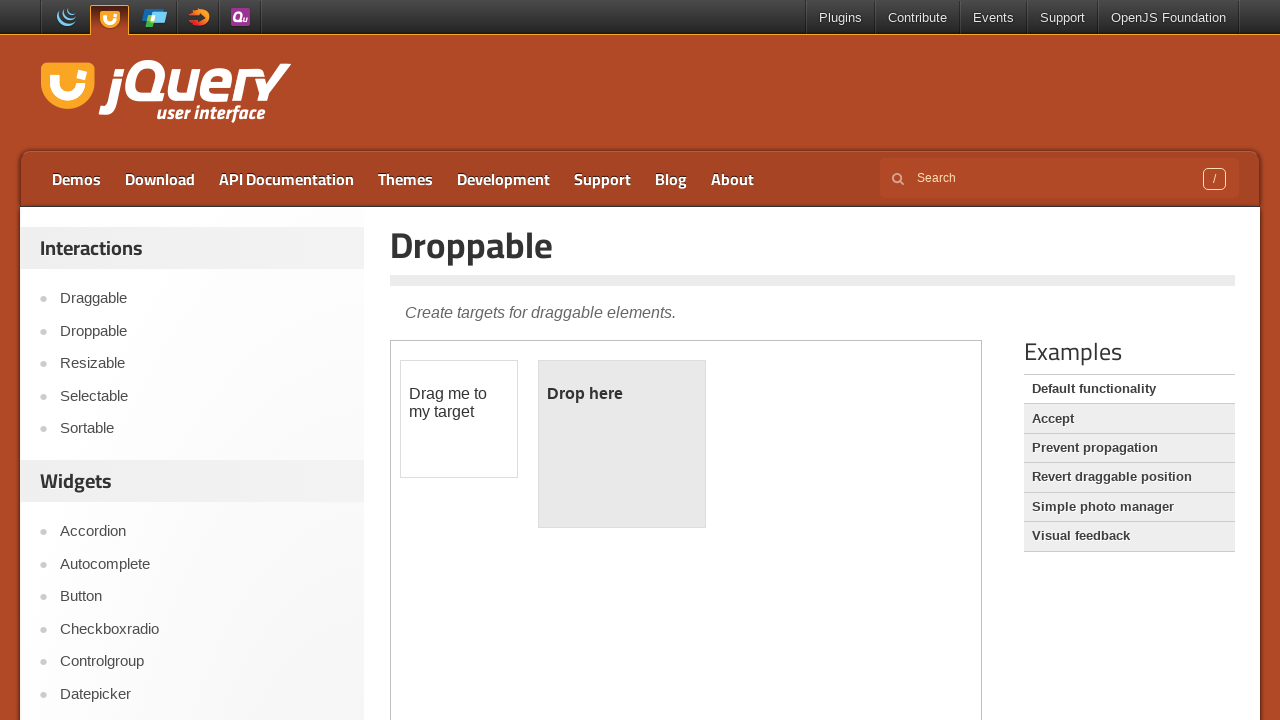

Dragged draggable element to droppable target location at (622, 444)
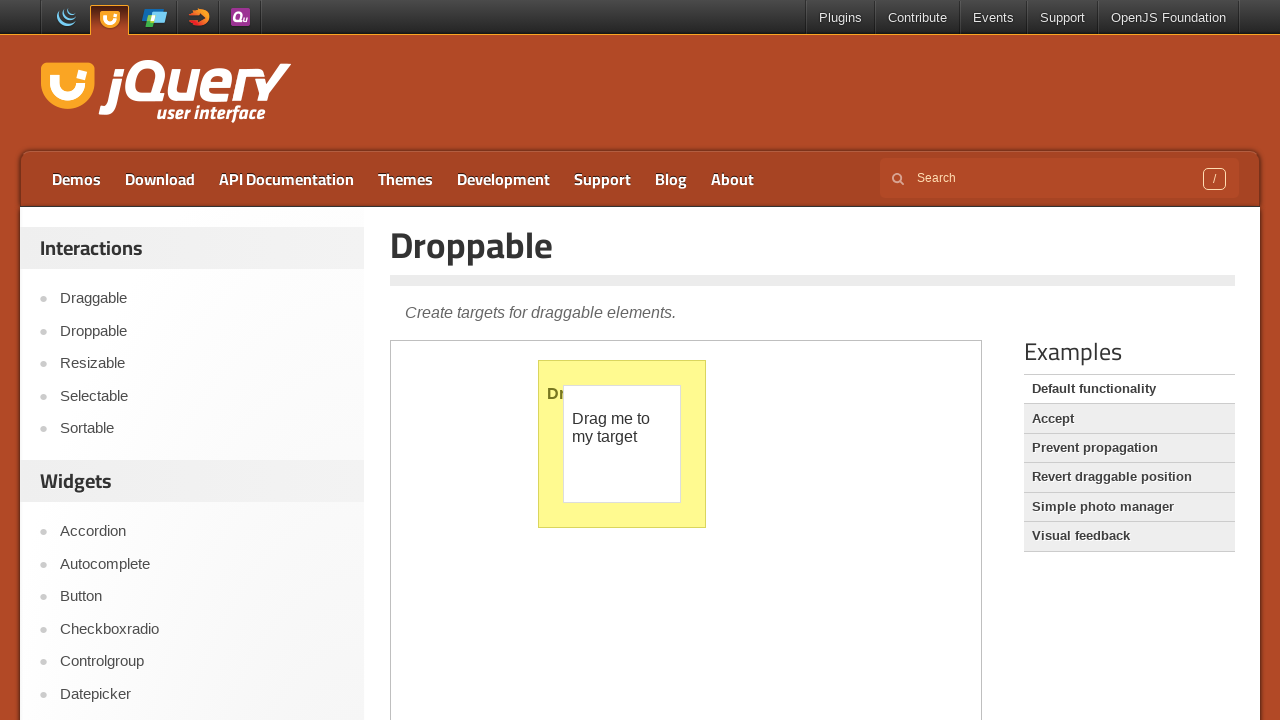

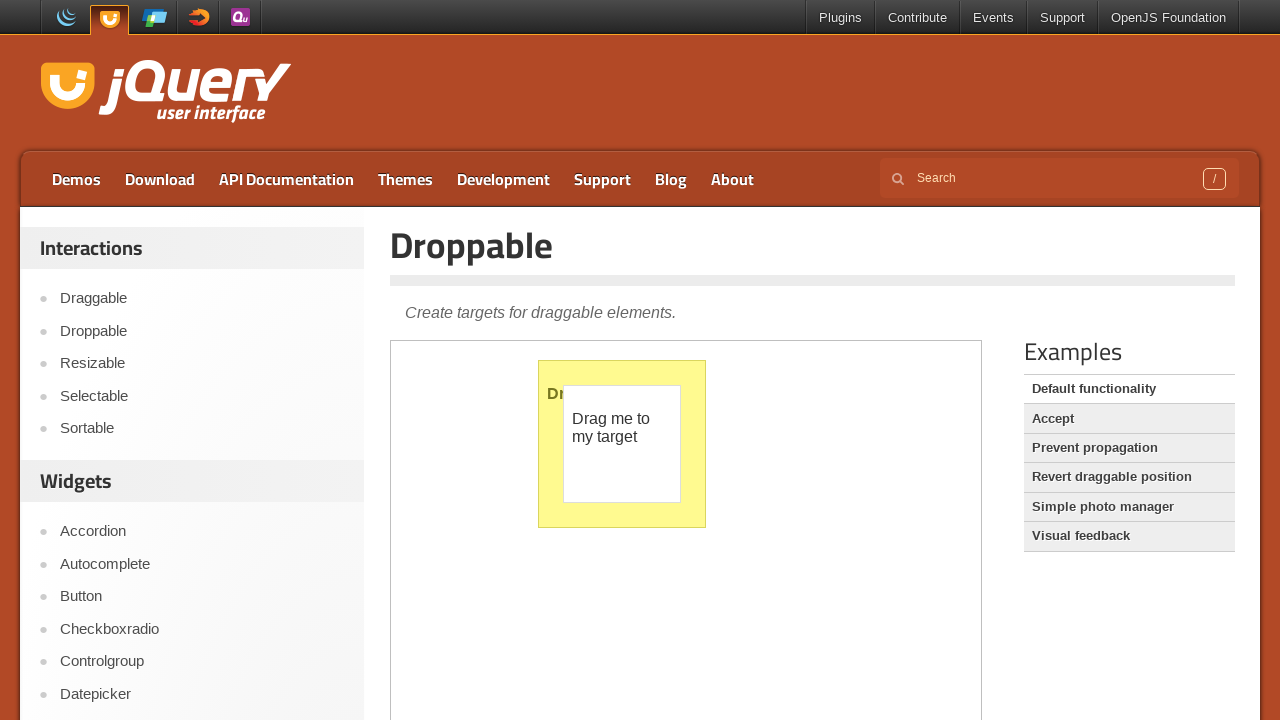